Tests scrolling functionality by scrolling down to the "Powered by CYDEO" element at the bottom of the page, then scrolling back up using Page Up key presses.

Starting URL: https://practice.cydeo.com/

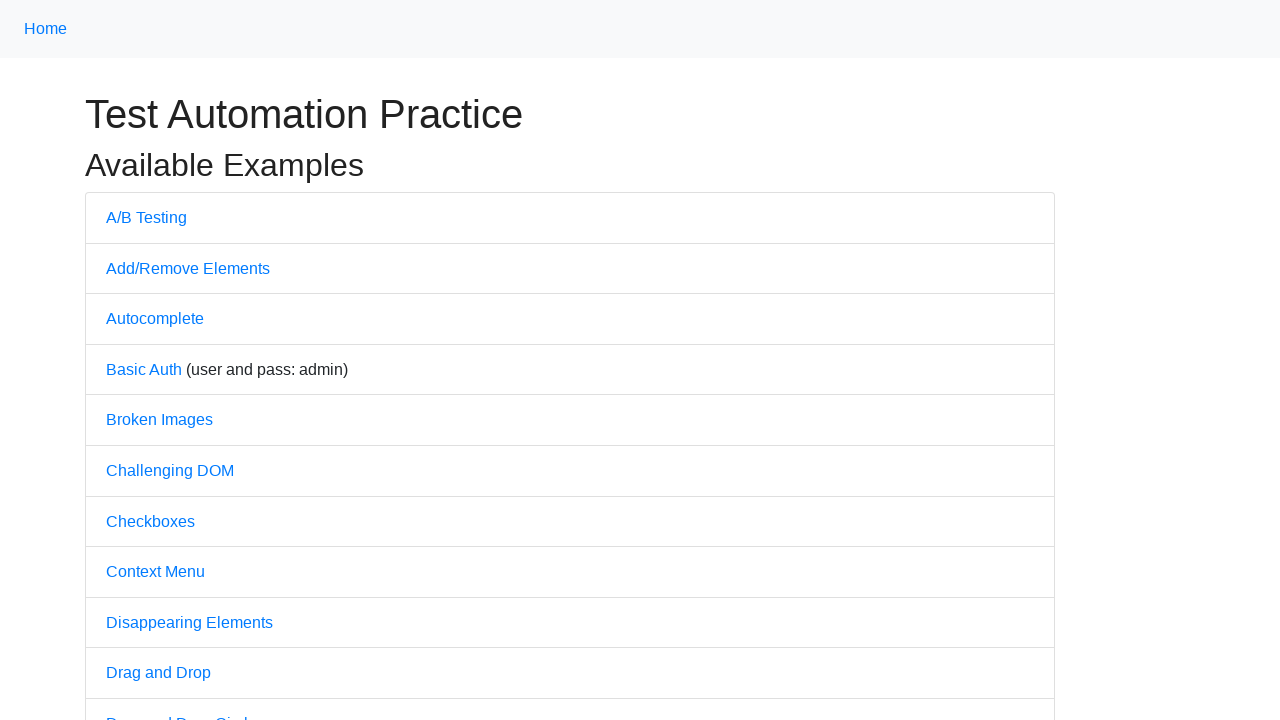

Scrolled down to 'CYDEO' link at bottom of page
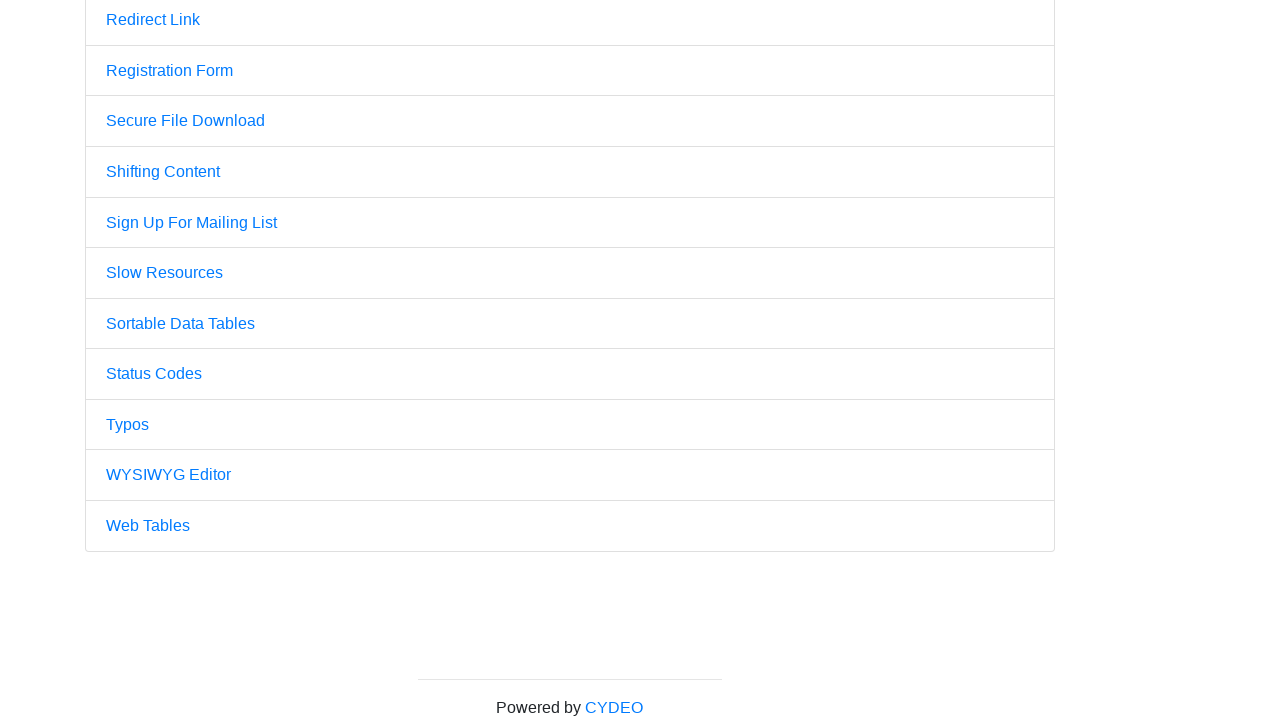

Pressed PageUp key to scroll back up (press 1 of 4)
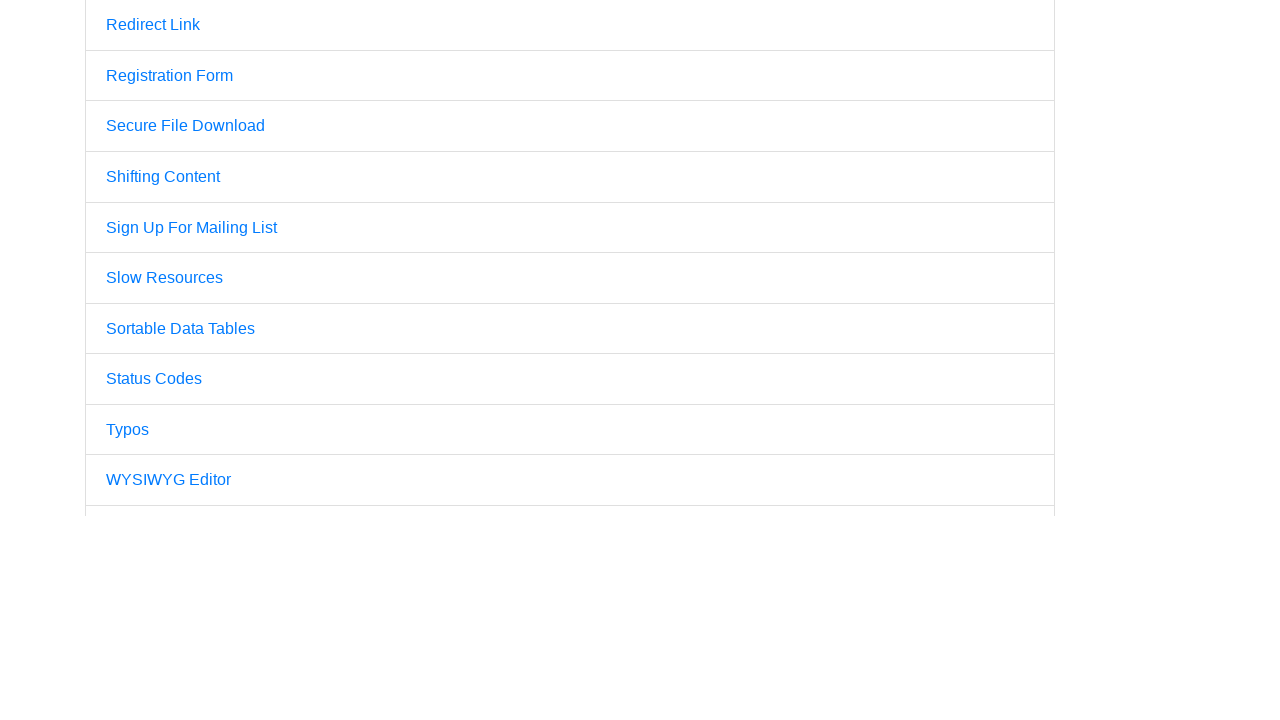

Pressed PageUp key to scroll back up (press 2 of 4)
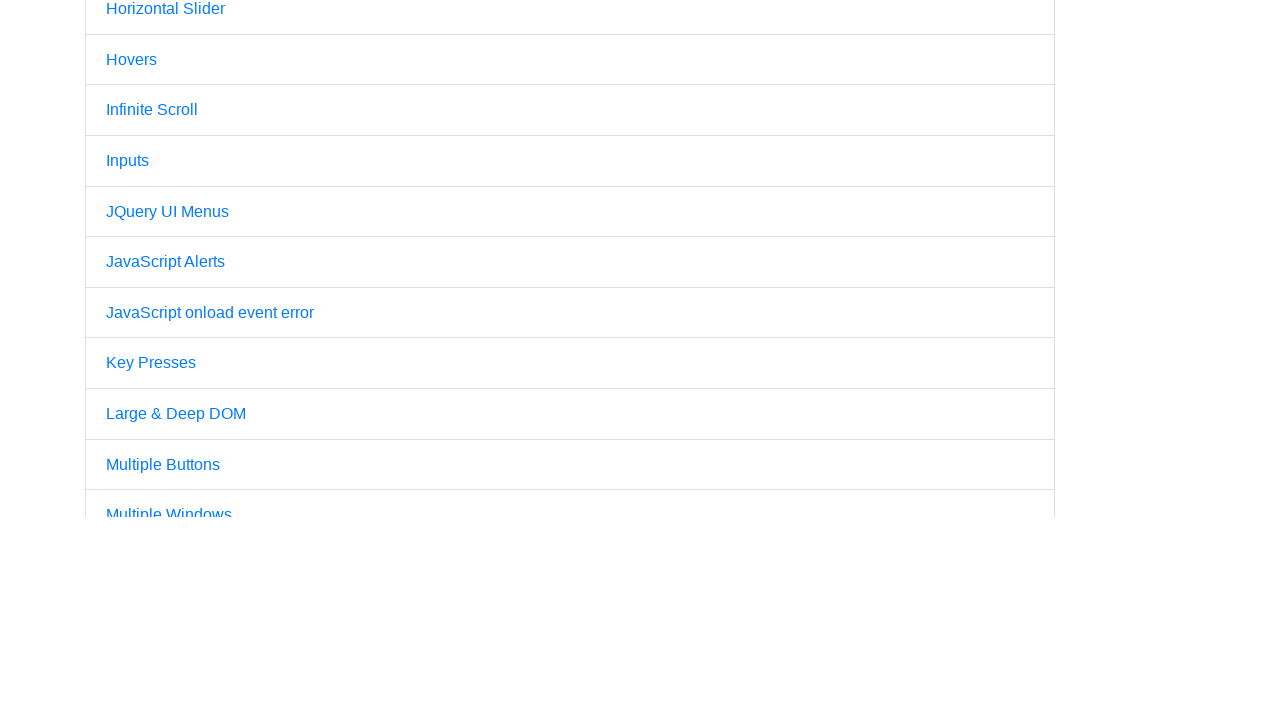

Pressed PageUp key to scroll back up (press 3 of 4)
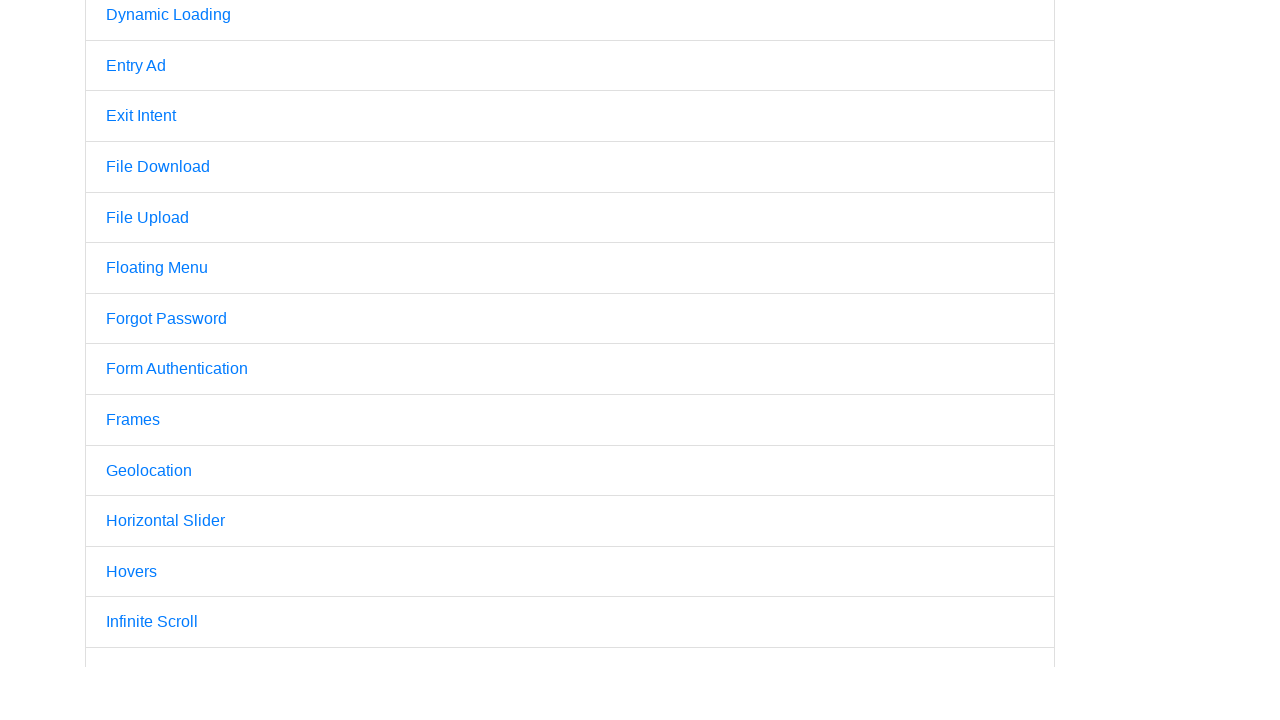

Pressed PageUp key to scroll back up (press 4 of 4)
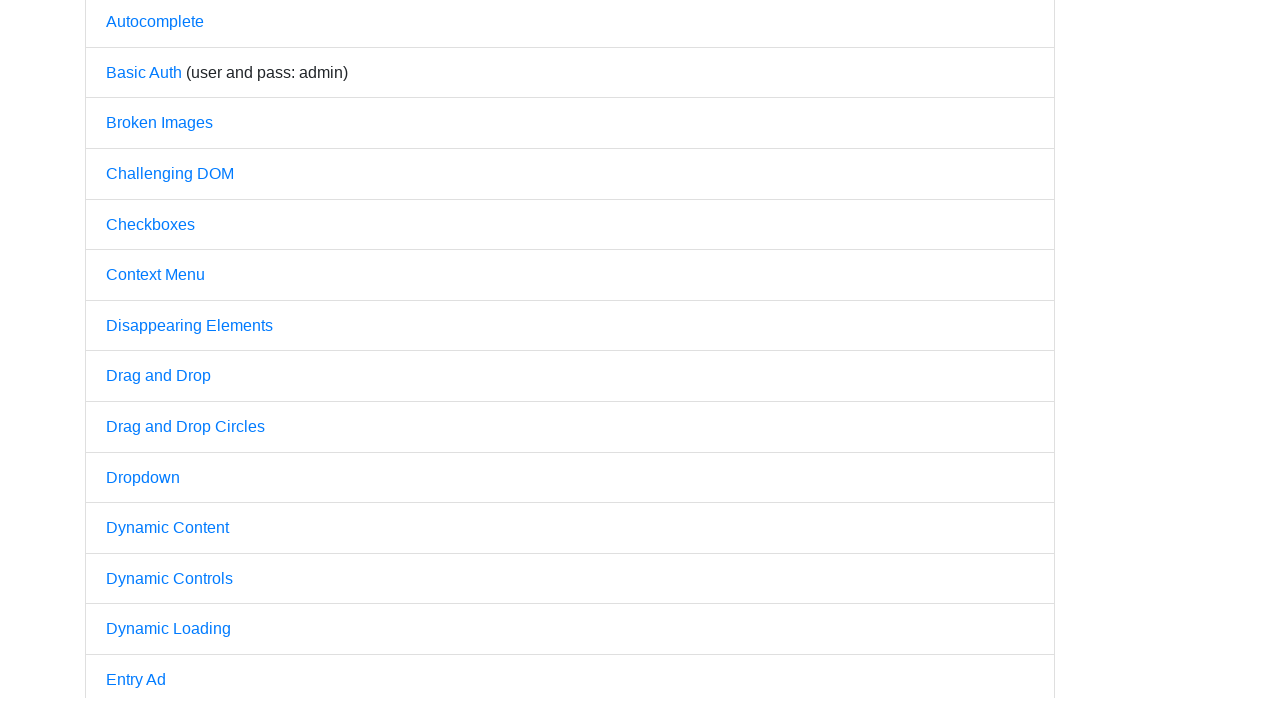

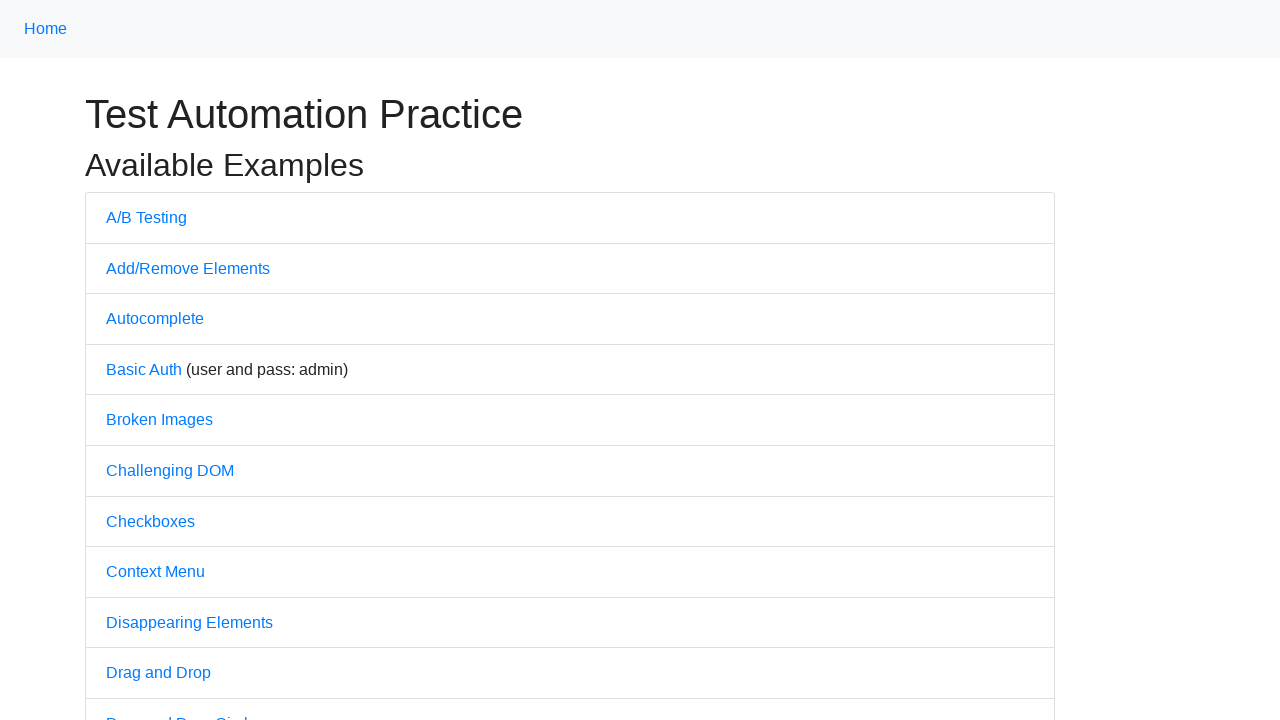